Tests various link interactions on a practice page including clicking links, navigating back, checking link attributes, and verifying broken links by checking the page title.

Starting URL: https://www.leafground.com/link.xhtml

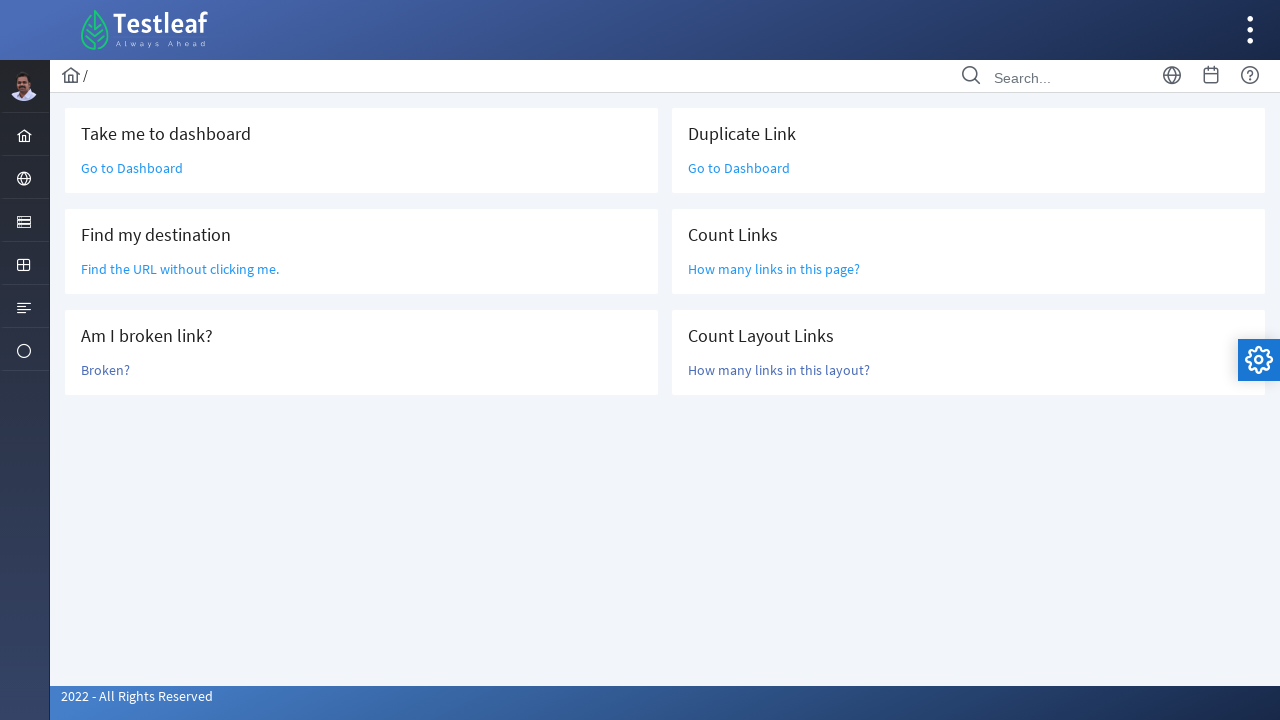

Clicked 'Go to Dashboard' link at (132, 168) on a:text('Go to Dashboard')
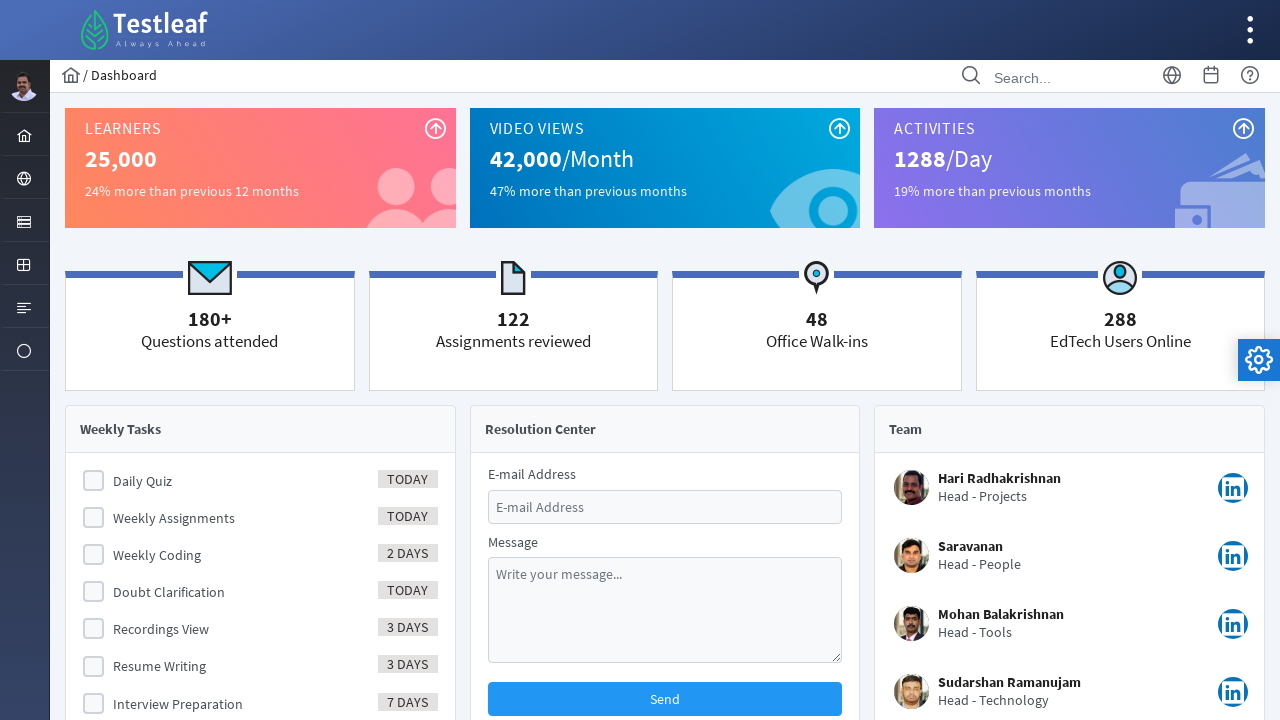

Navigated back to link test page
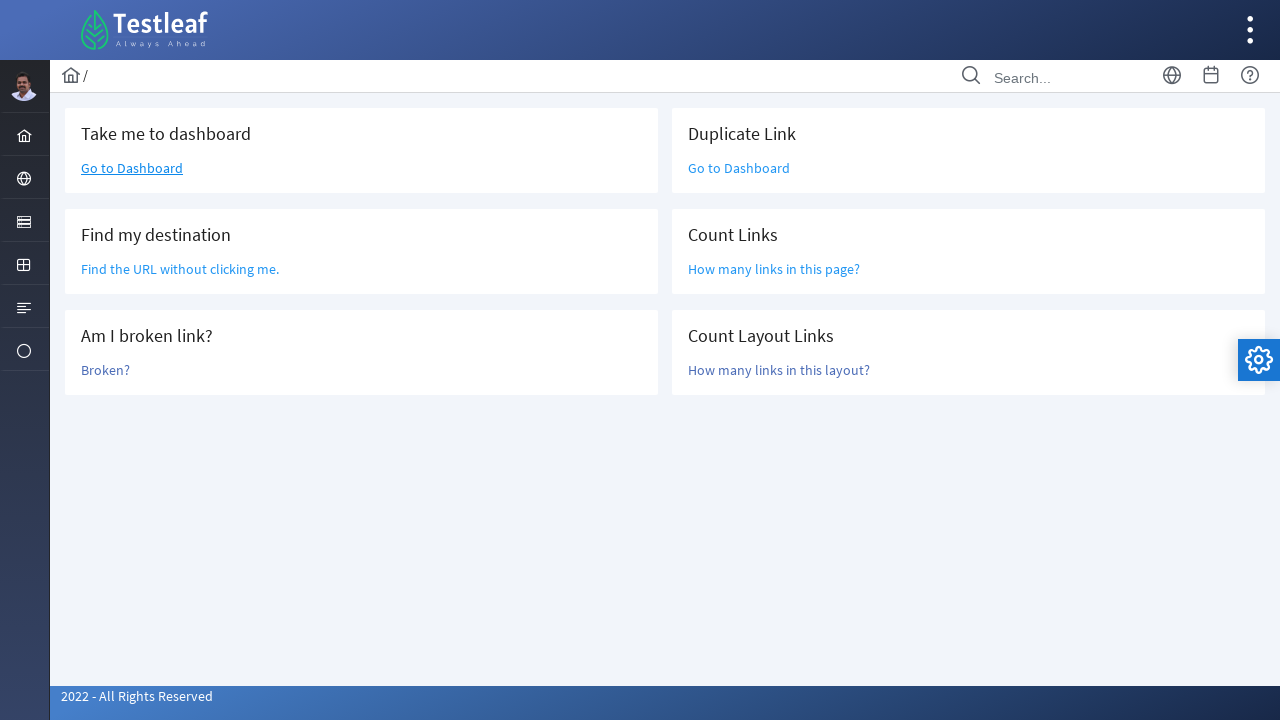

Located link with text matching 'Find the URL'
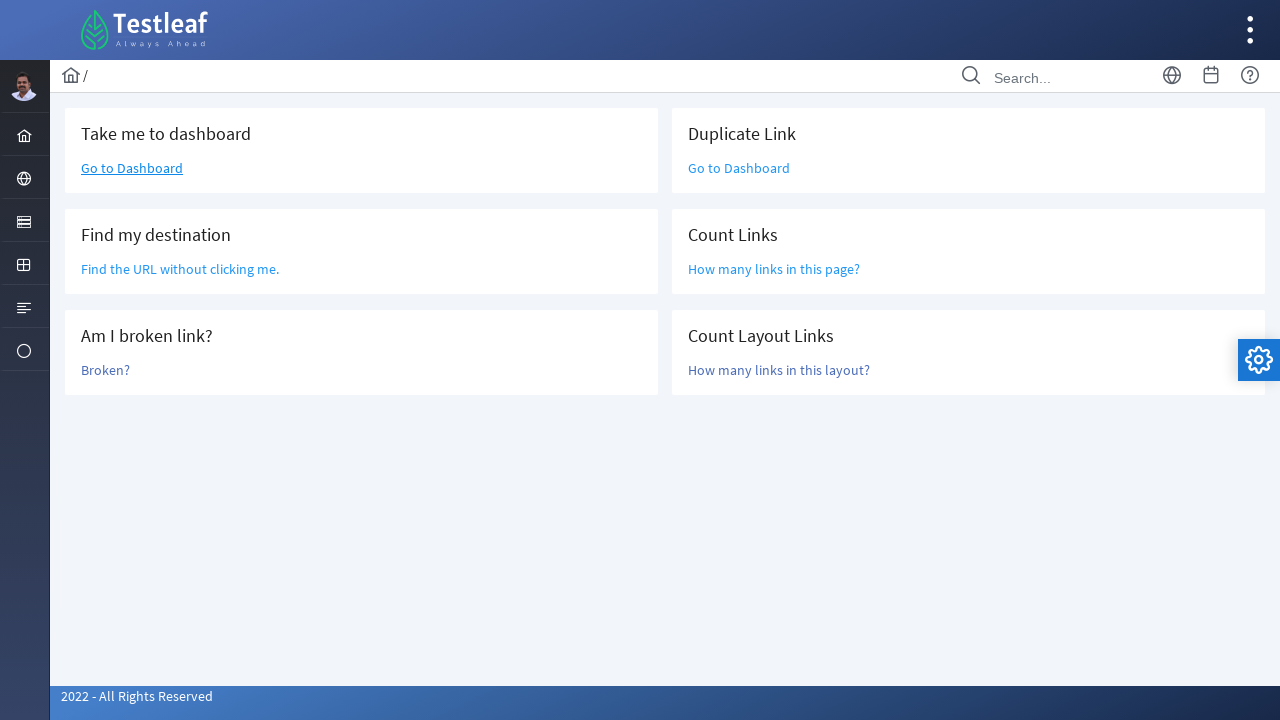

Retrieved href attribute: /grid.xhtml
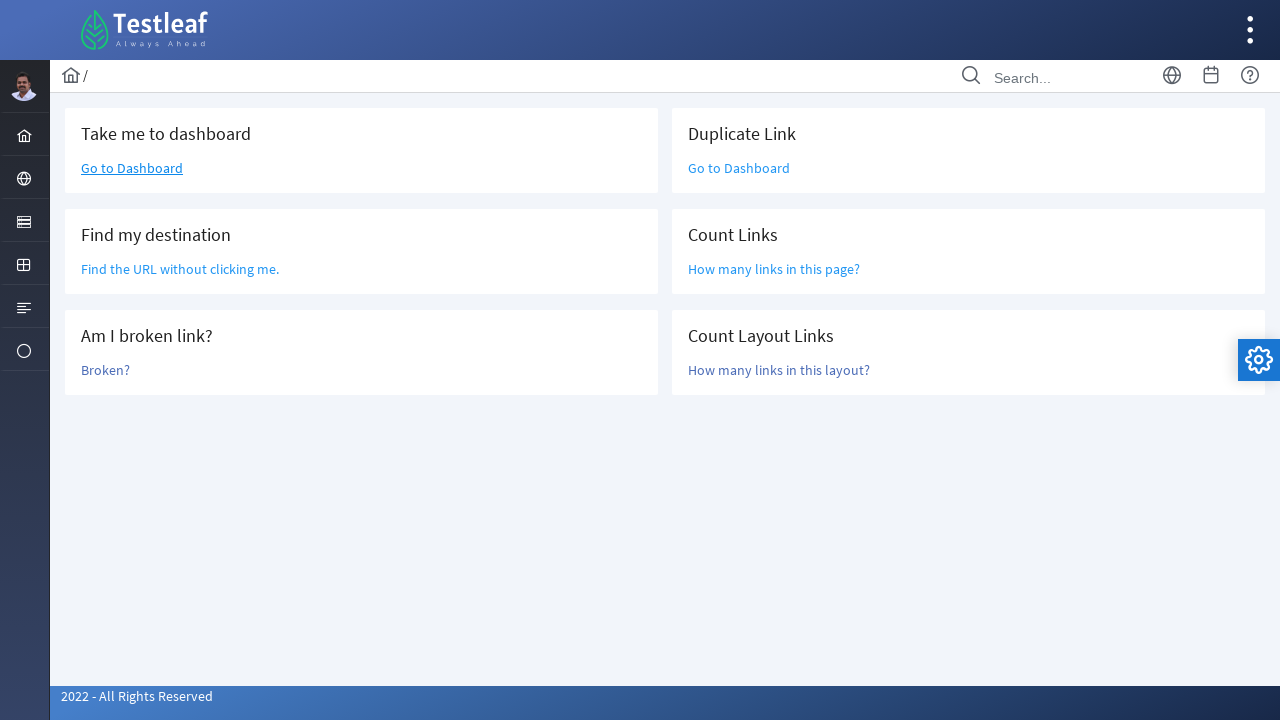

Clicked 'Broken?' link to test for broken link at (106, 370) on a:text('Broken?')
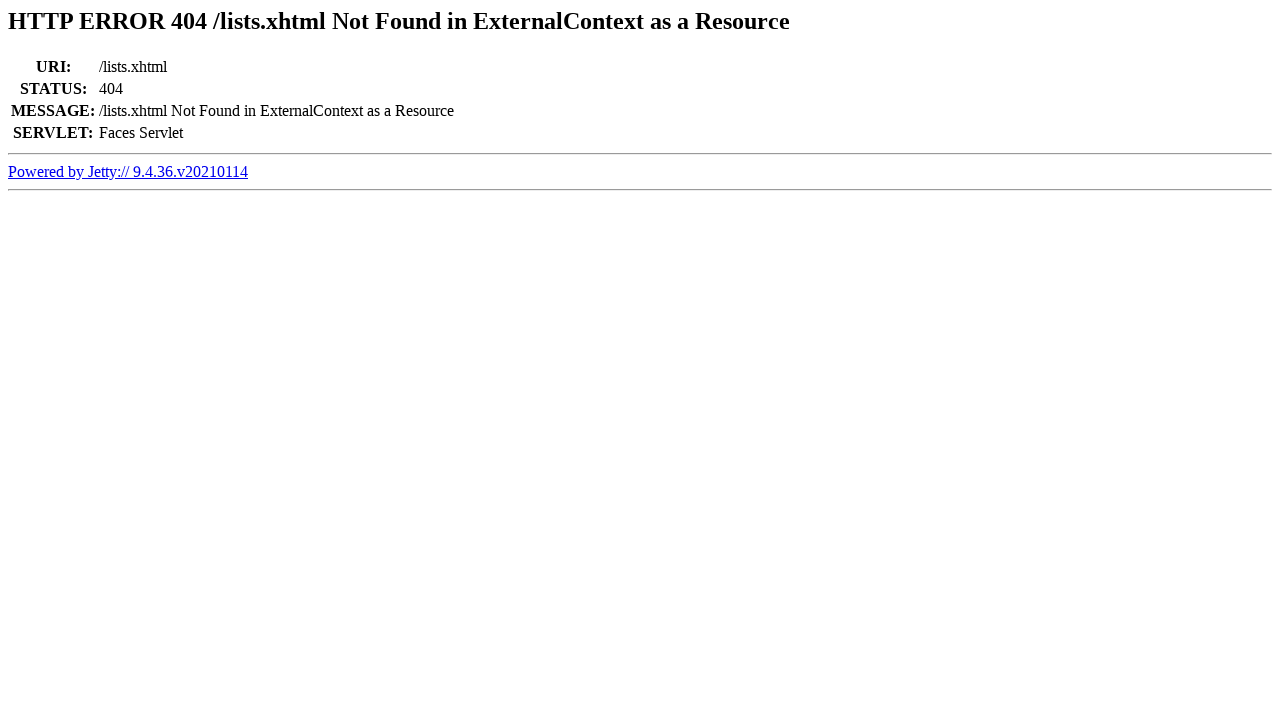

Waited for page to reach domcontentloaded state
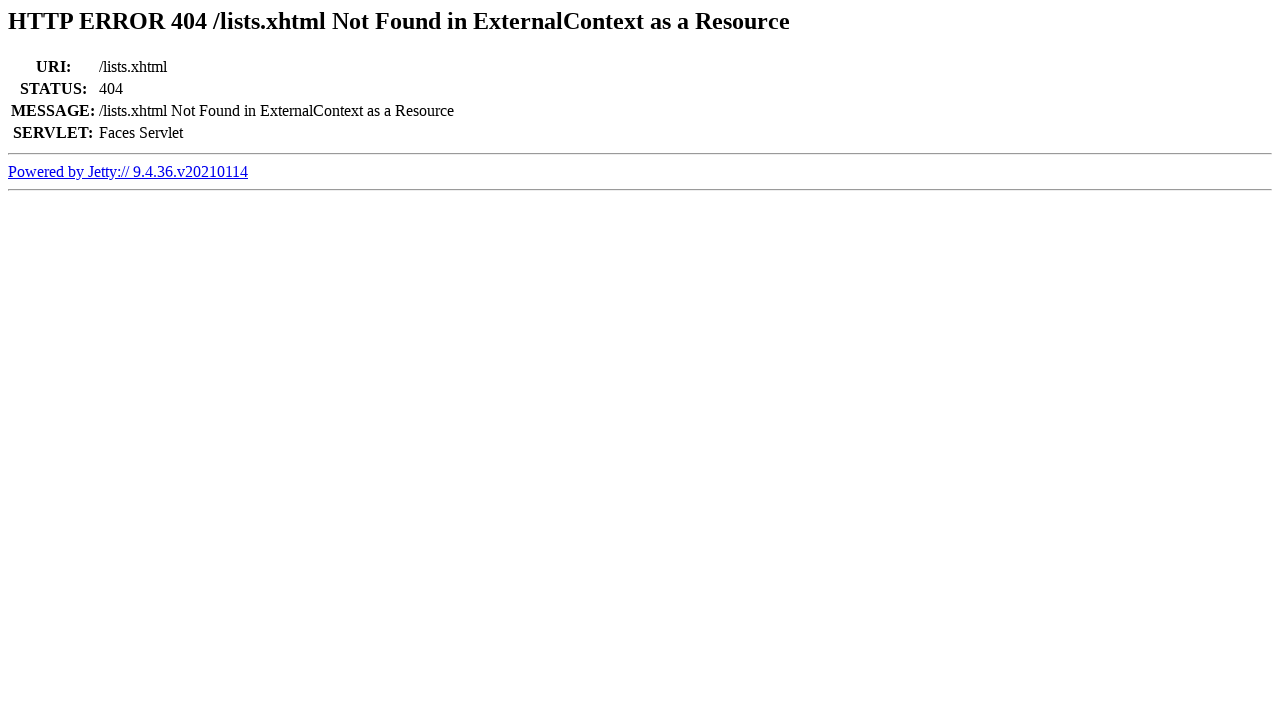

Navigated back from broken link
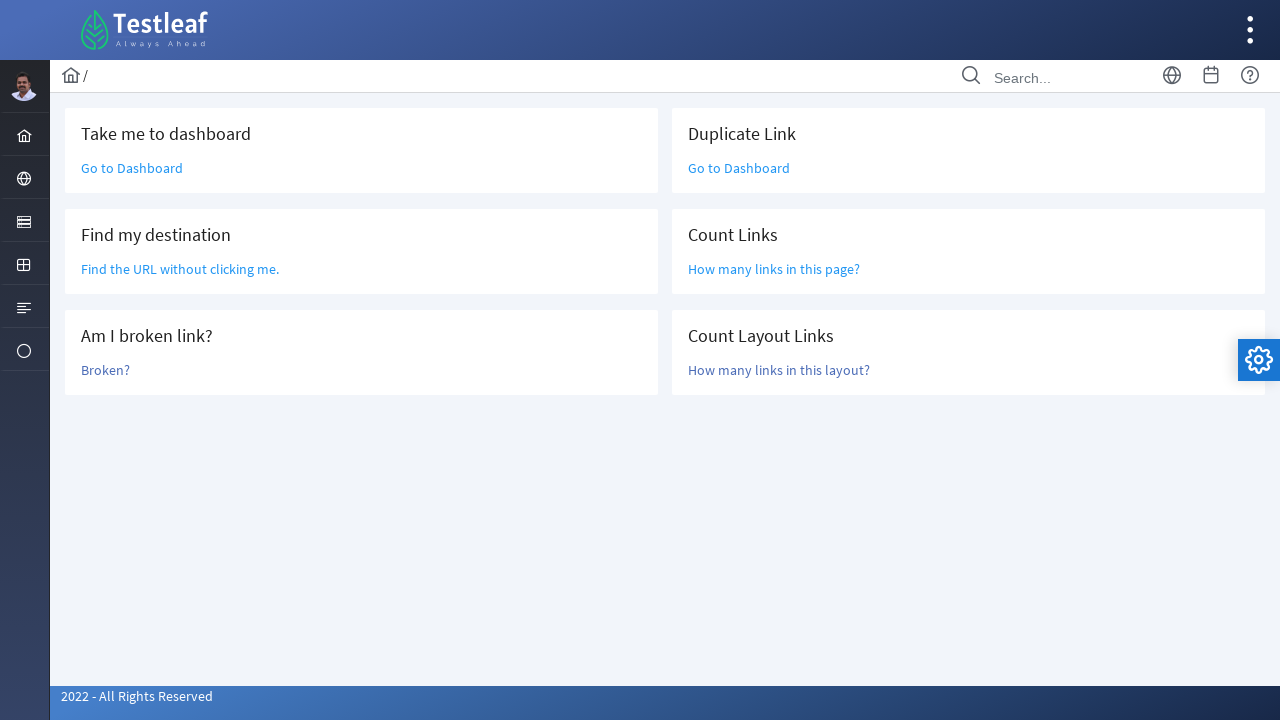

Clicked 'Go to Dashboard' link again at (132, 168) on a:text('Go to Dashboard')
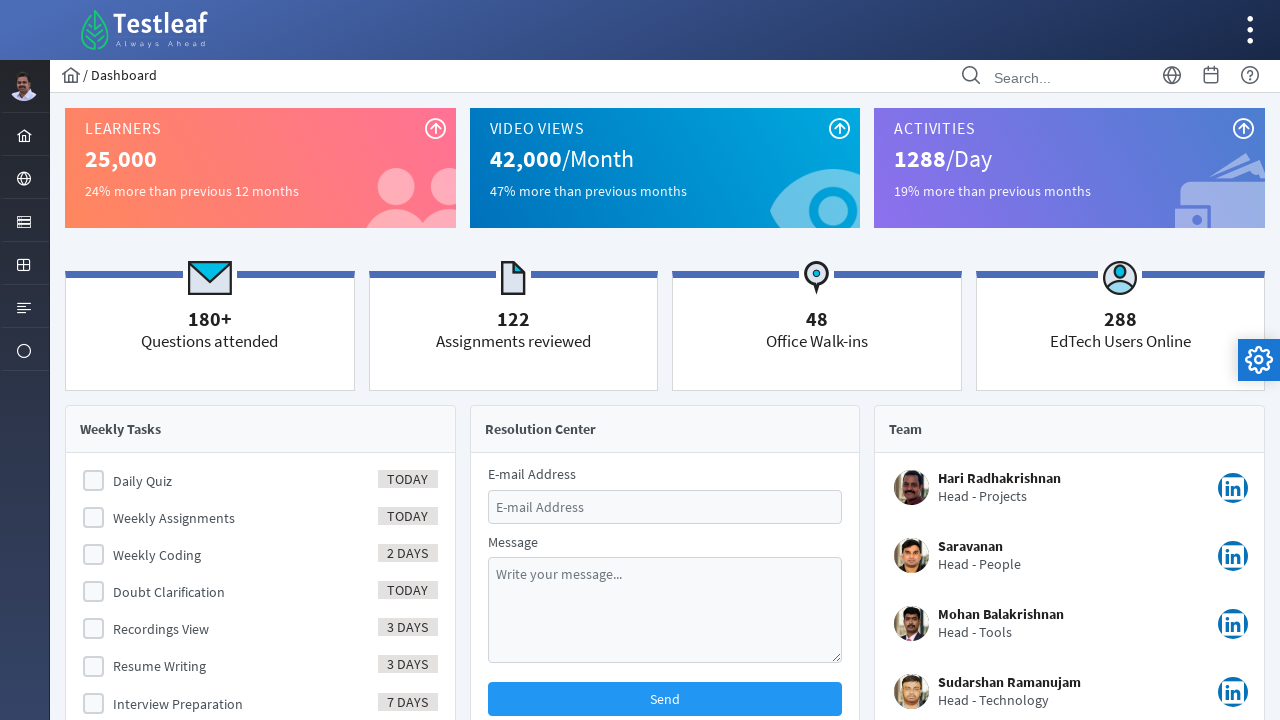

Navigated back to link test page again
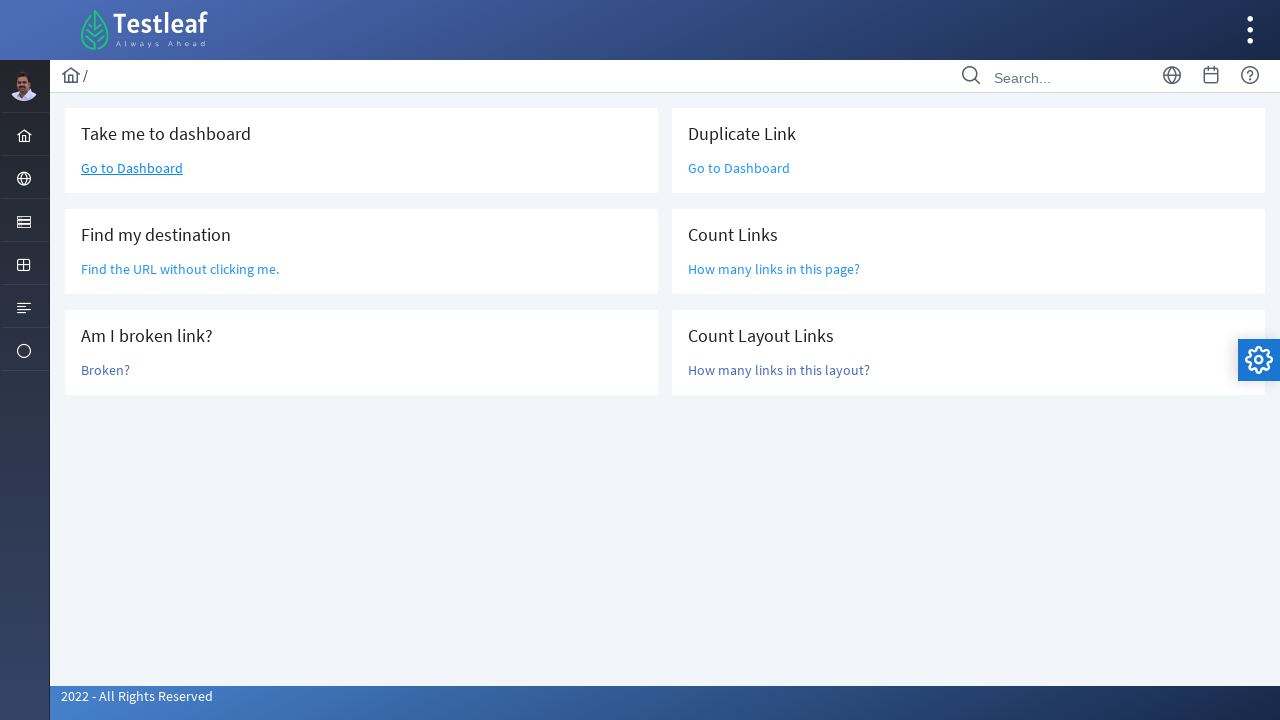

Verified main content layout is present
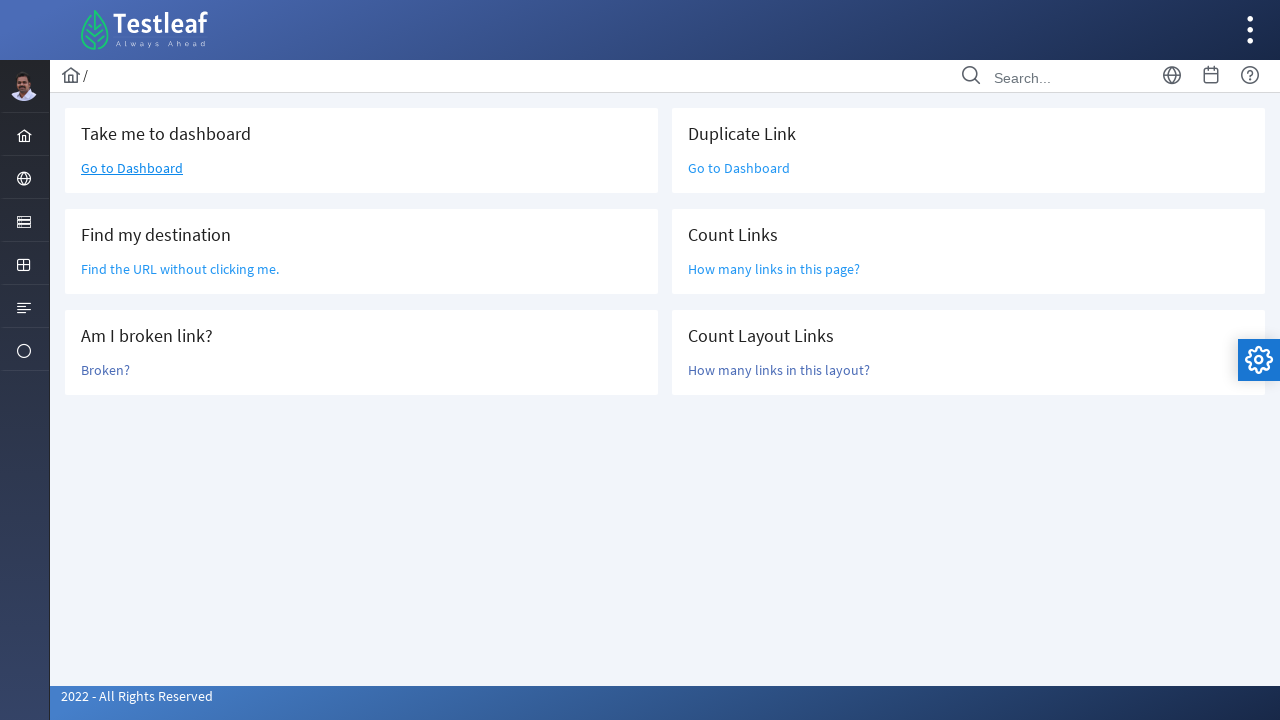

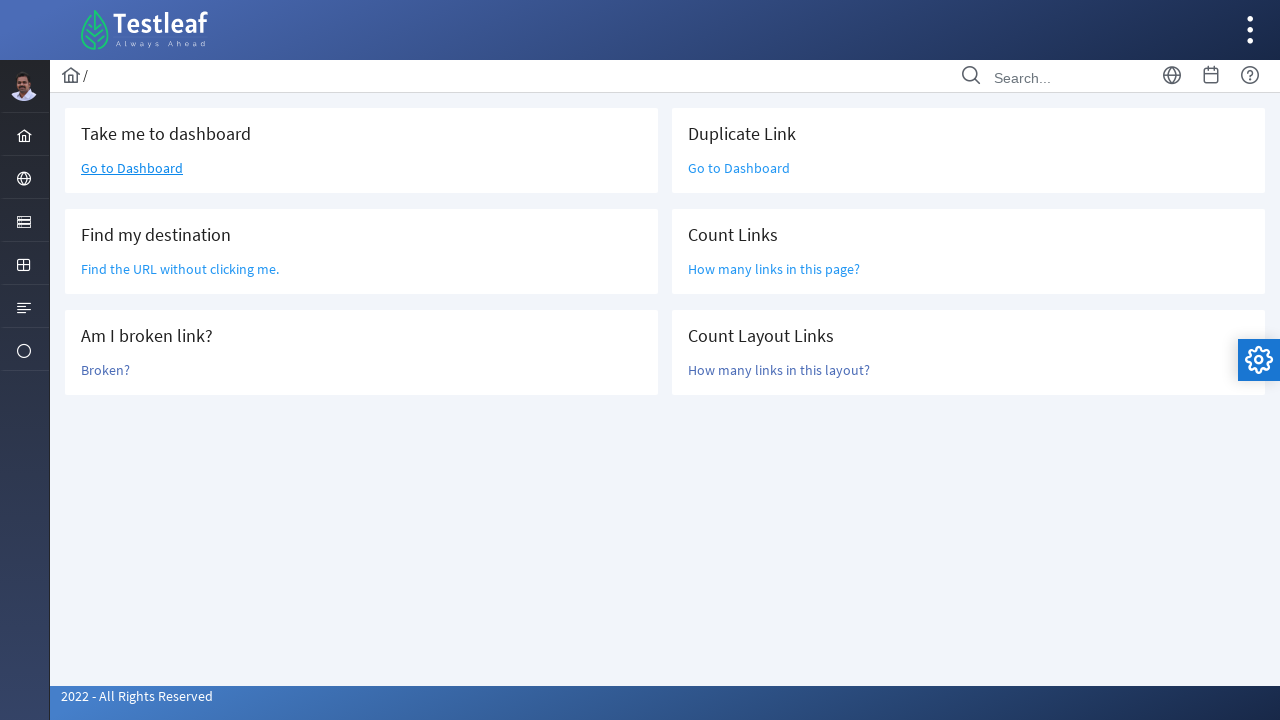